Tests Bootstrap dropdown functionality by clicking a dropdown button and selecting an option from the dropdown menu

Starting URL: https://getbootstrap.com/docs/4.0/components/dropdowns/

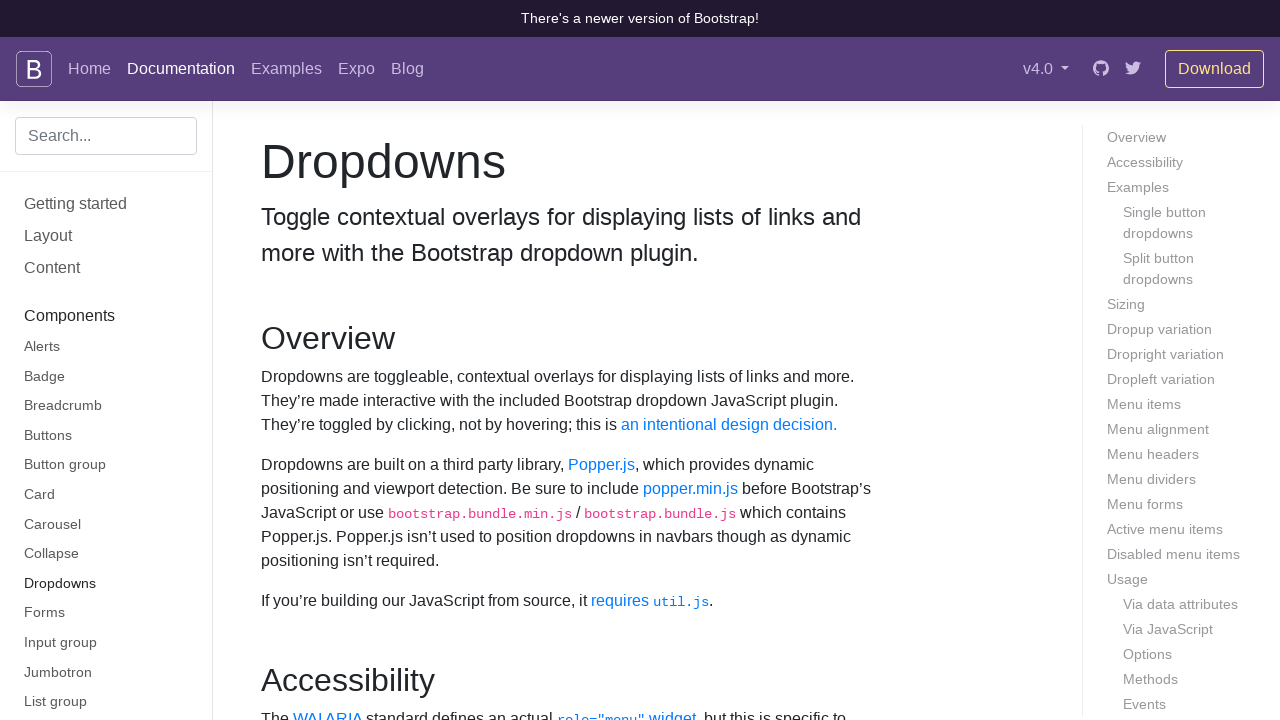

Clicked dropdown button to open menu at (370, 360) on #dropdownMenuButton
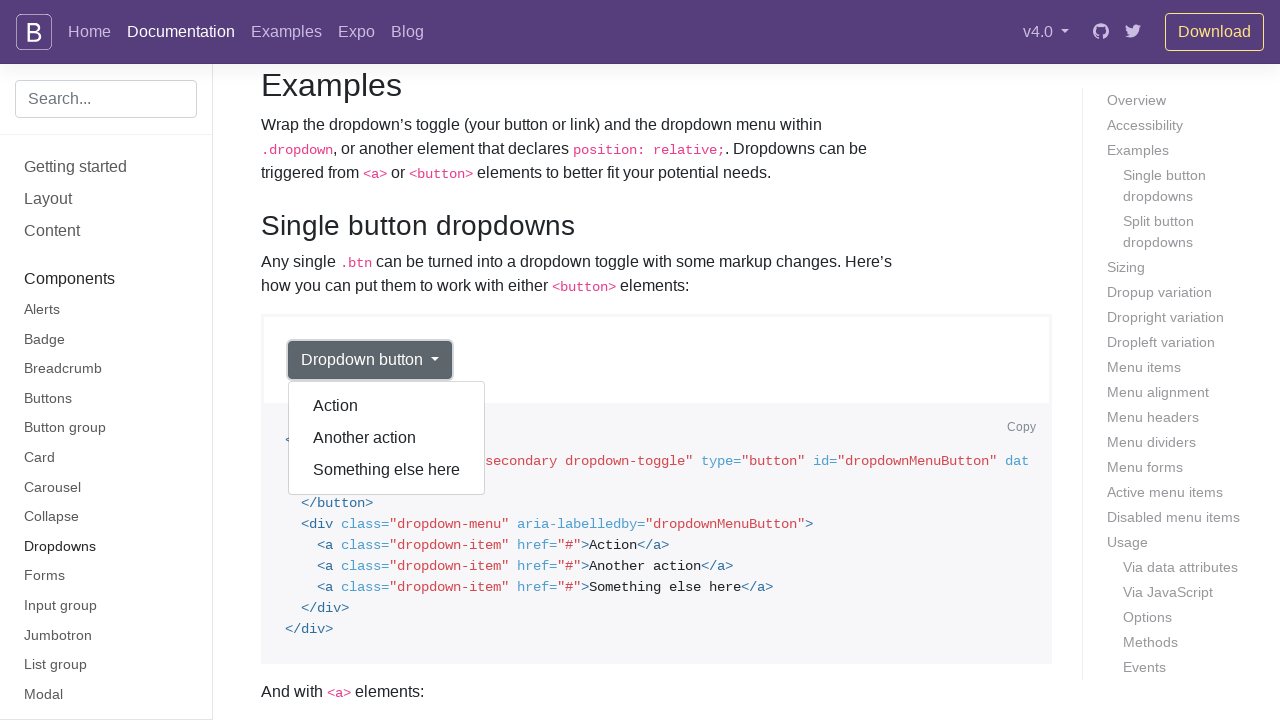

Dropdown menu appeared
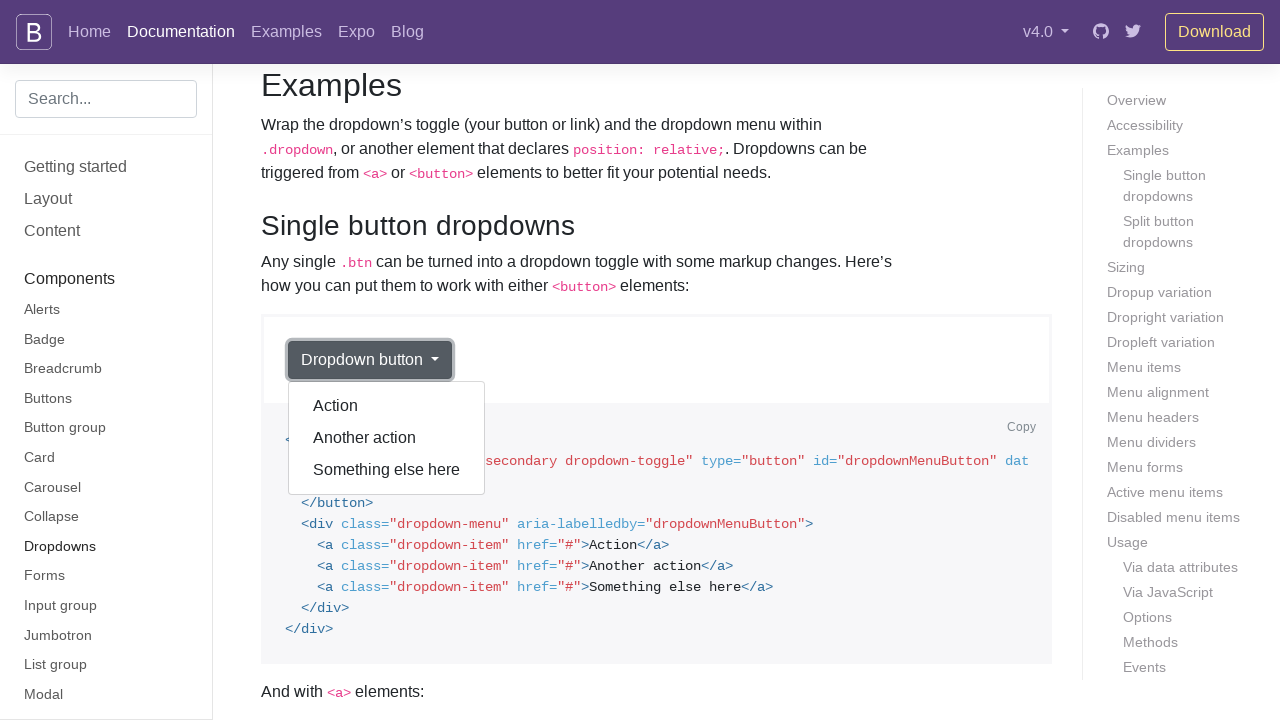

Selected 'Something else here' option from dropdown at (387, 470) on div.dropdown-menu.show a:has-text('Something else here')
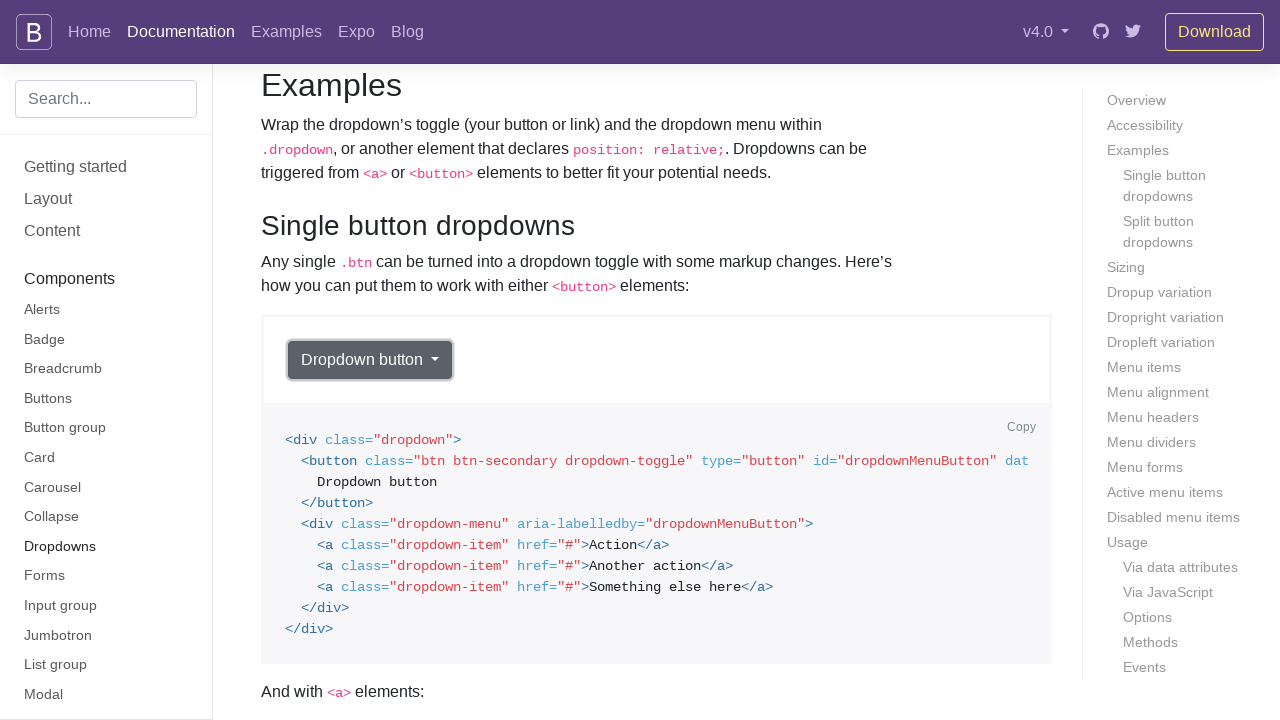

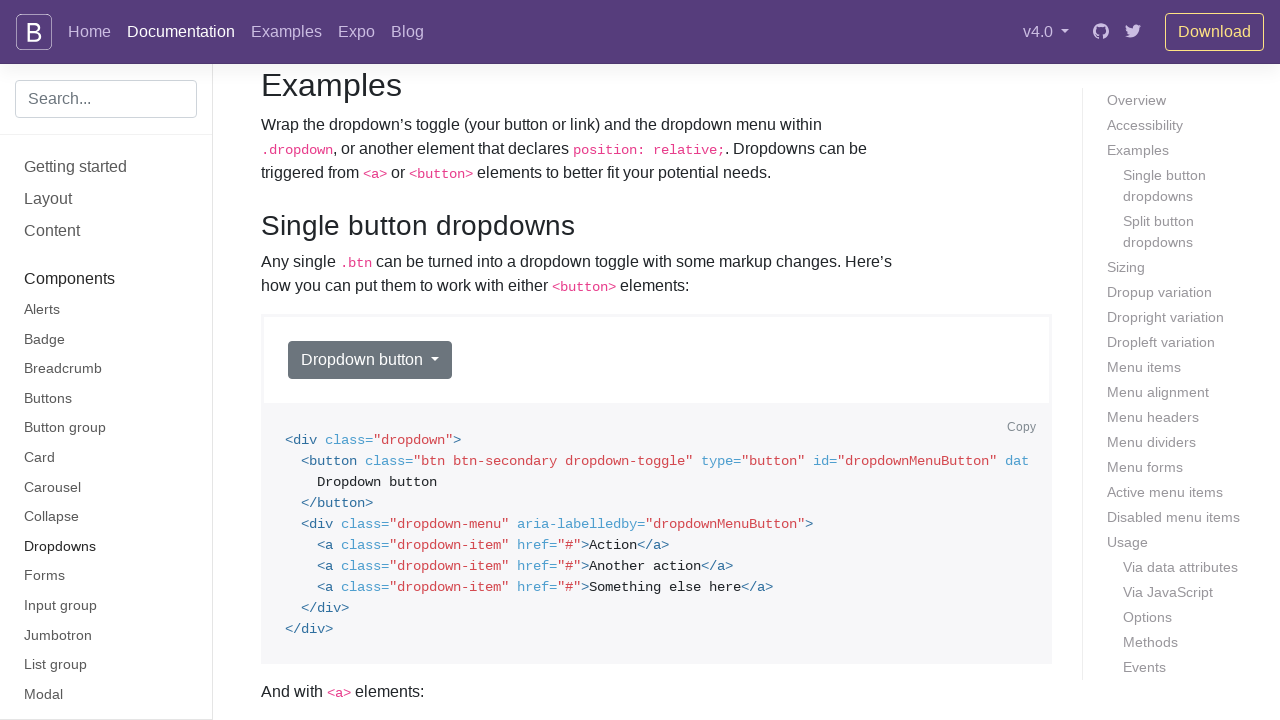